Navigates to the Rahul Shetty Academy Automation Practice page and waits for the page to load. The script appears to be incomplete setup code for dropdown interaction testing.

Starting URL: https://rahulshettyacademy.com/AutomationPractice/

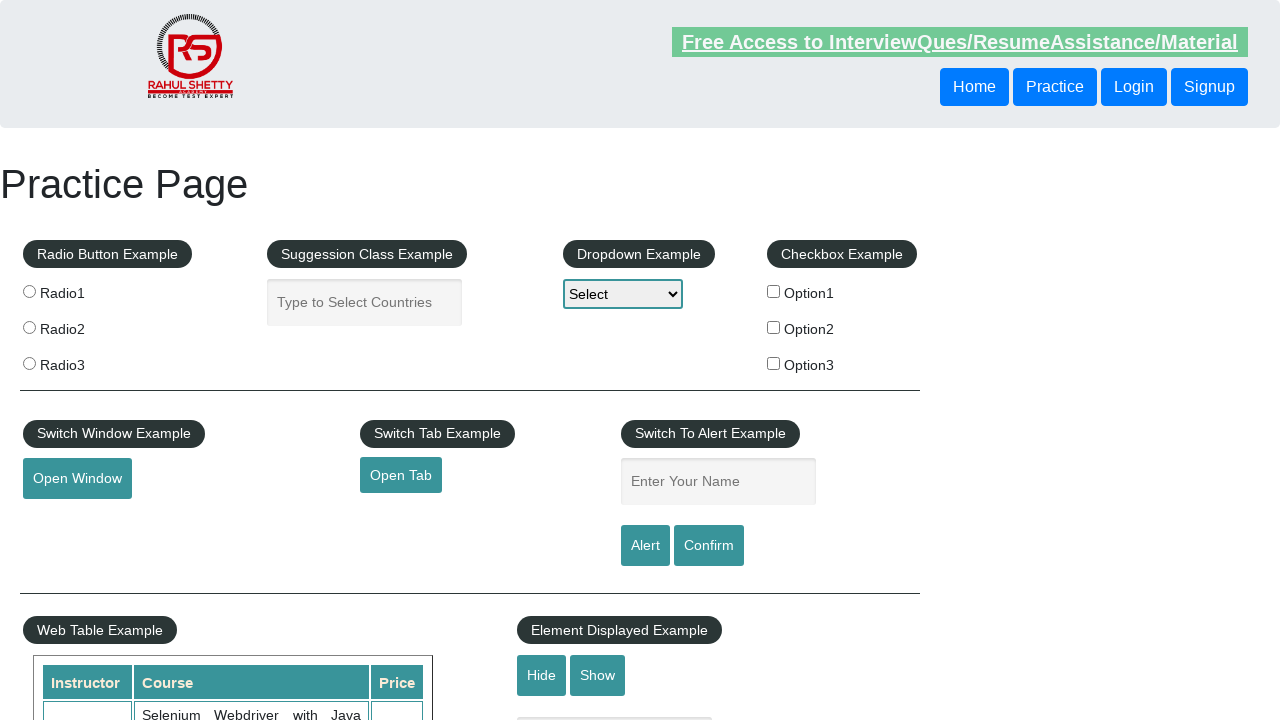

Waited for page DOM content to load
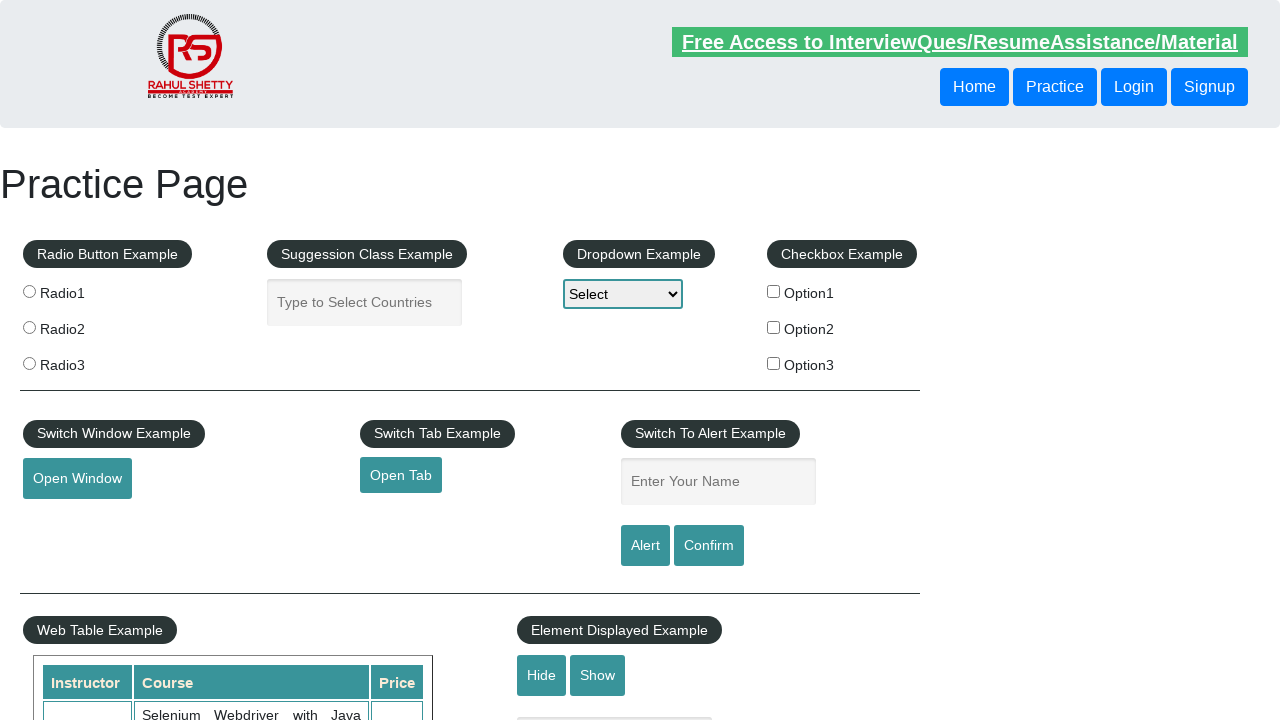

Dropdown element became visible on the page
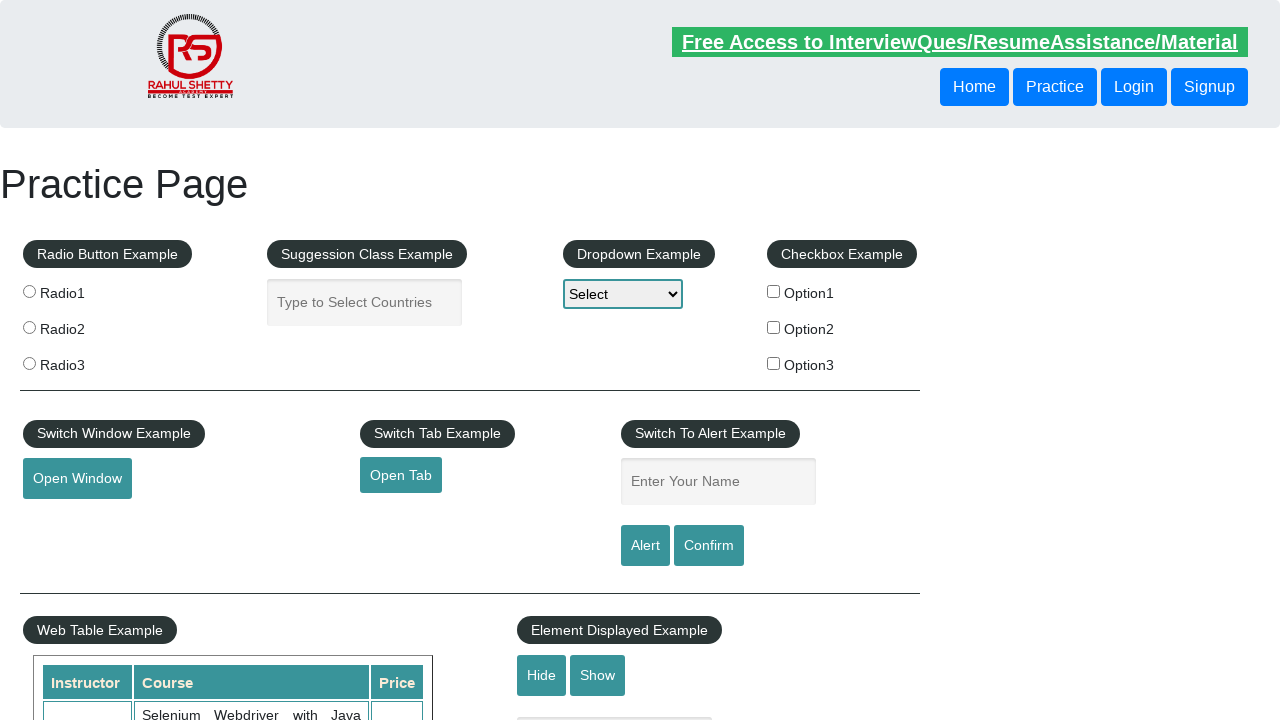

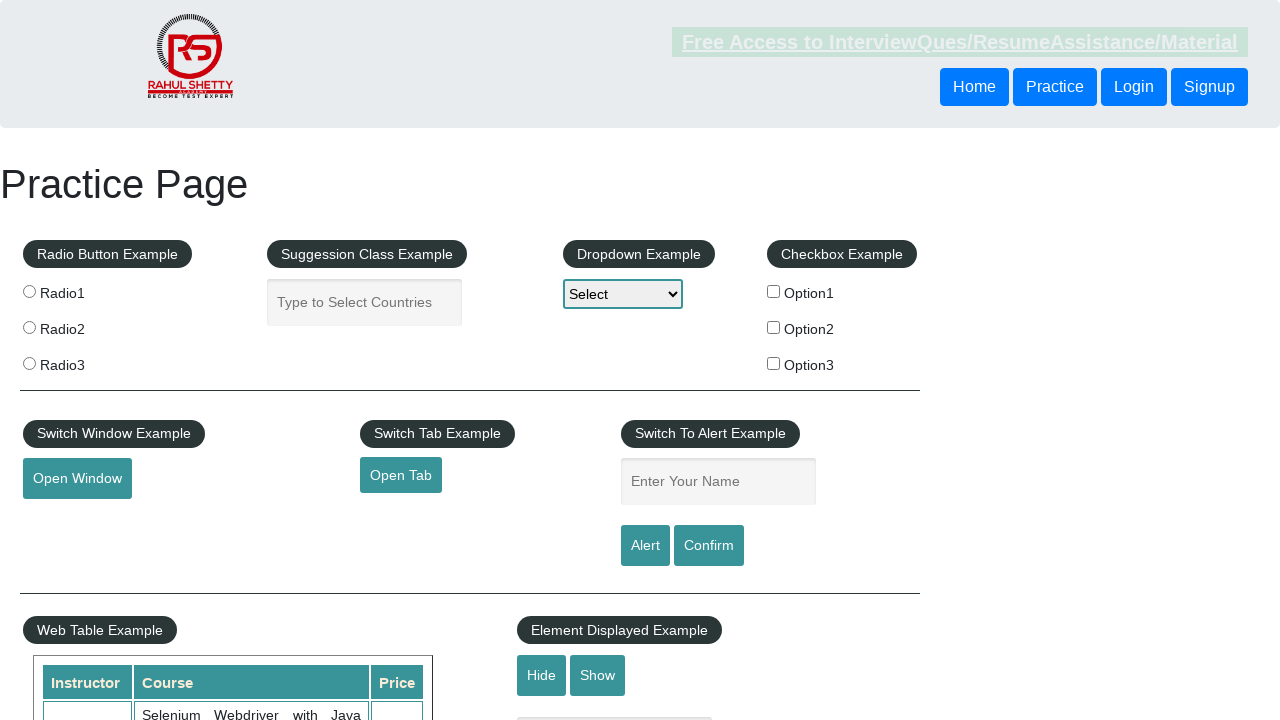